Tests that clicking the Elements category card navigates to the elements page

Starting URL: https://demoqa.com/

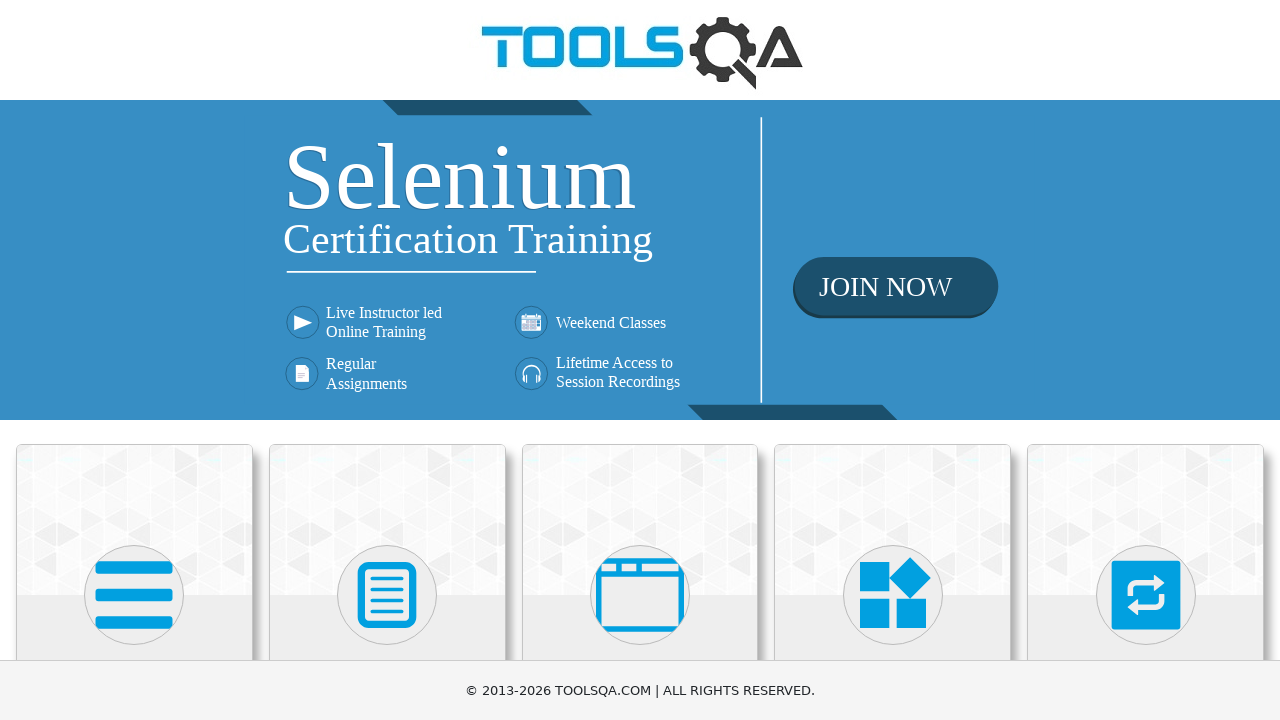

Clicked on the Elements category card at (134, 520) on .card:has-text('Elements'), .category-cards .card >> nth=0
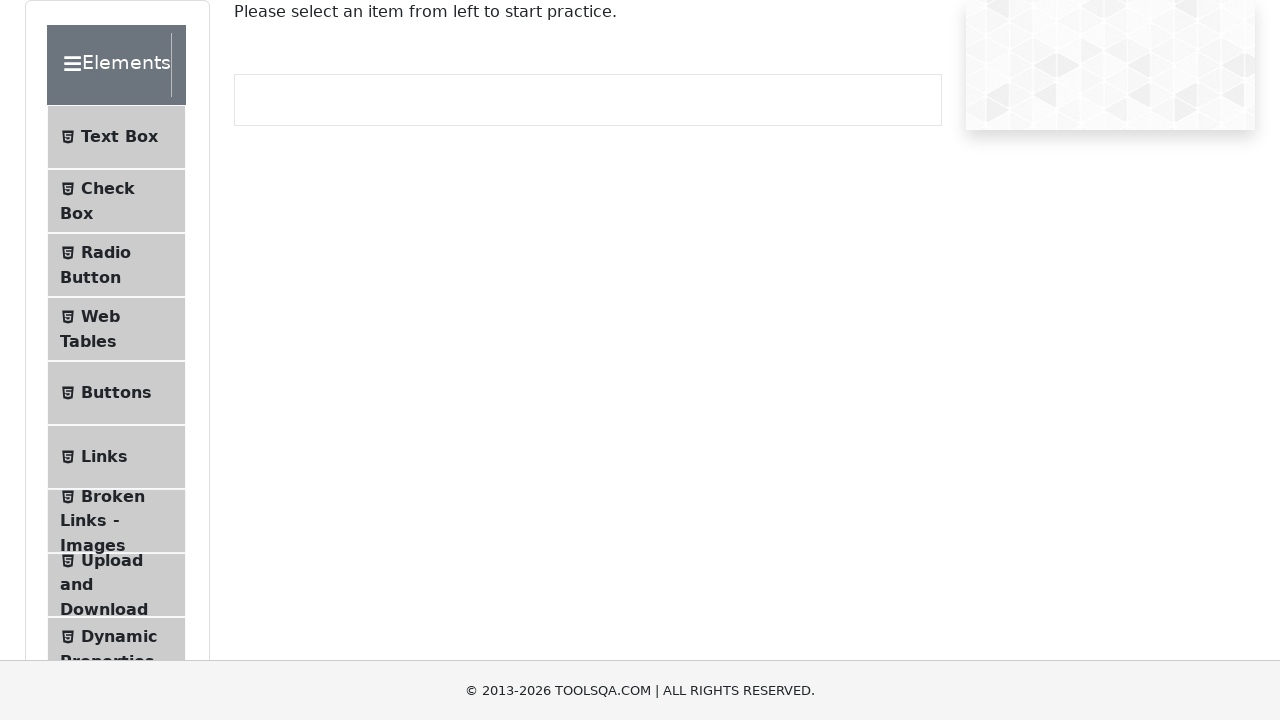

Navigated to the Elements page
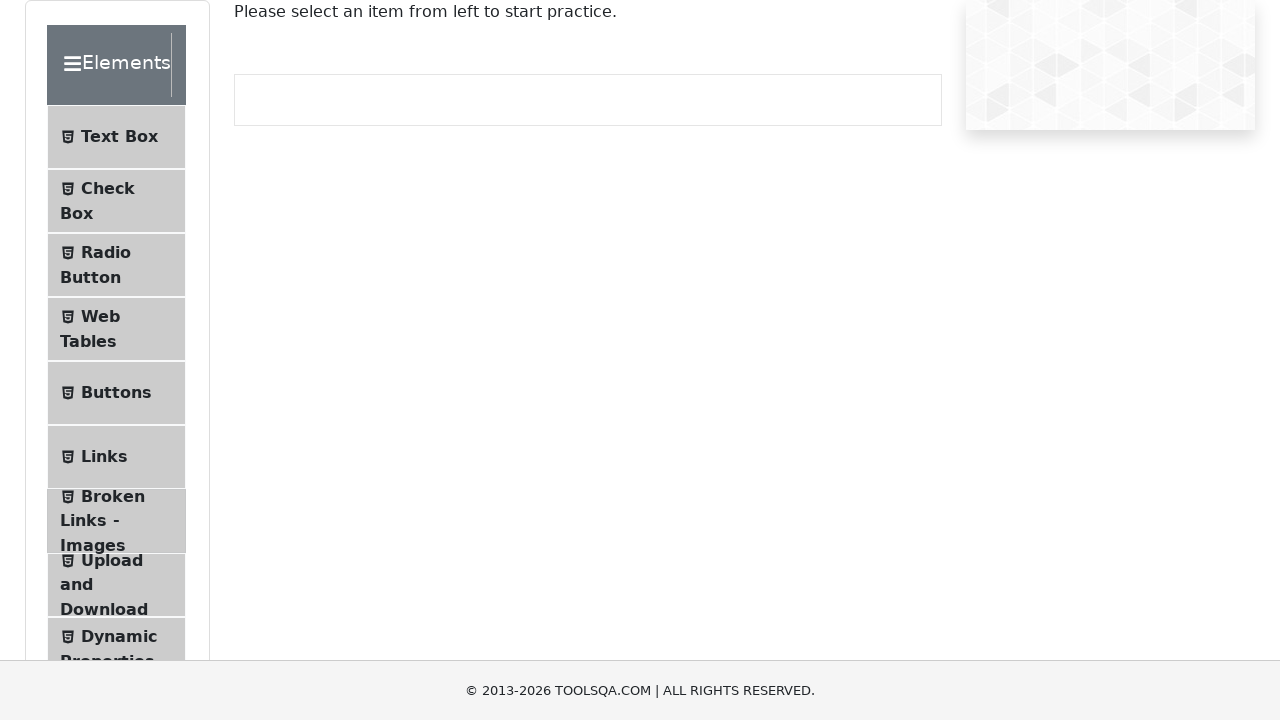

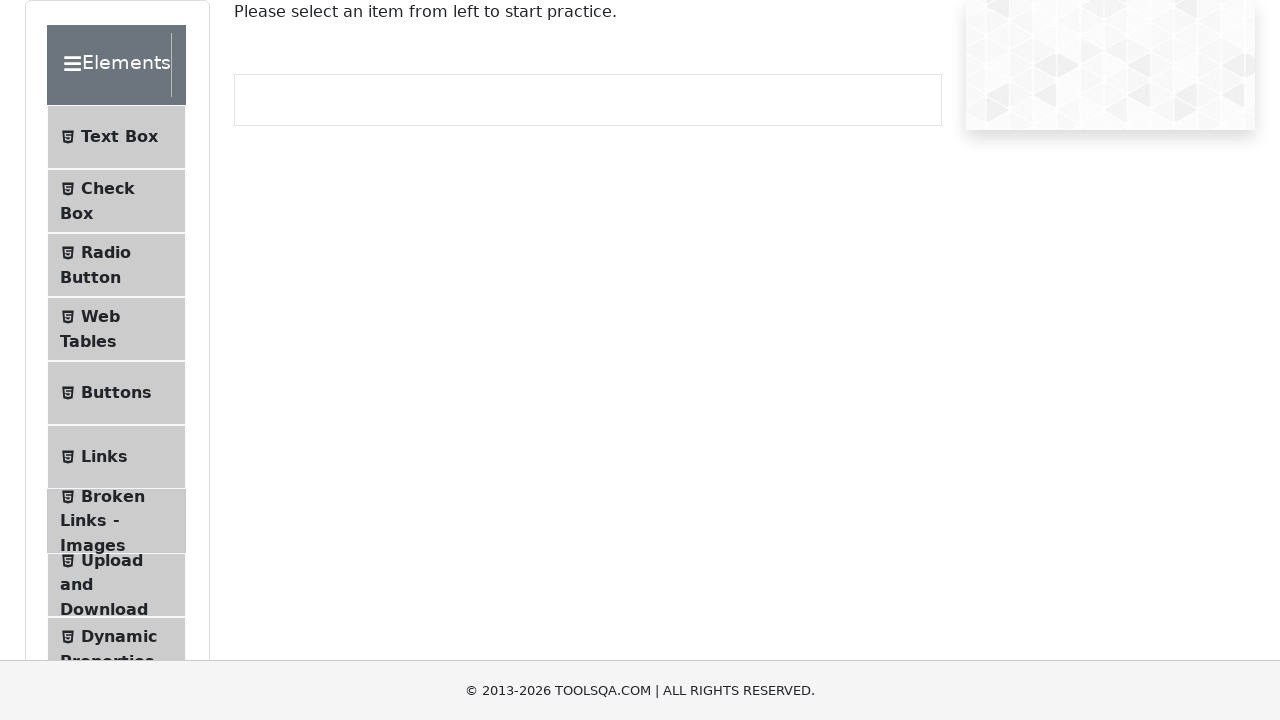